Navigates to the manga section by clicking the manga button on the homepage

Starting URL: https://jut.su/

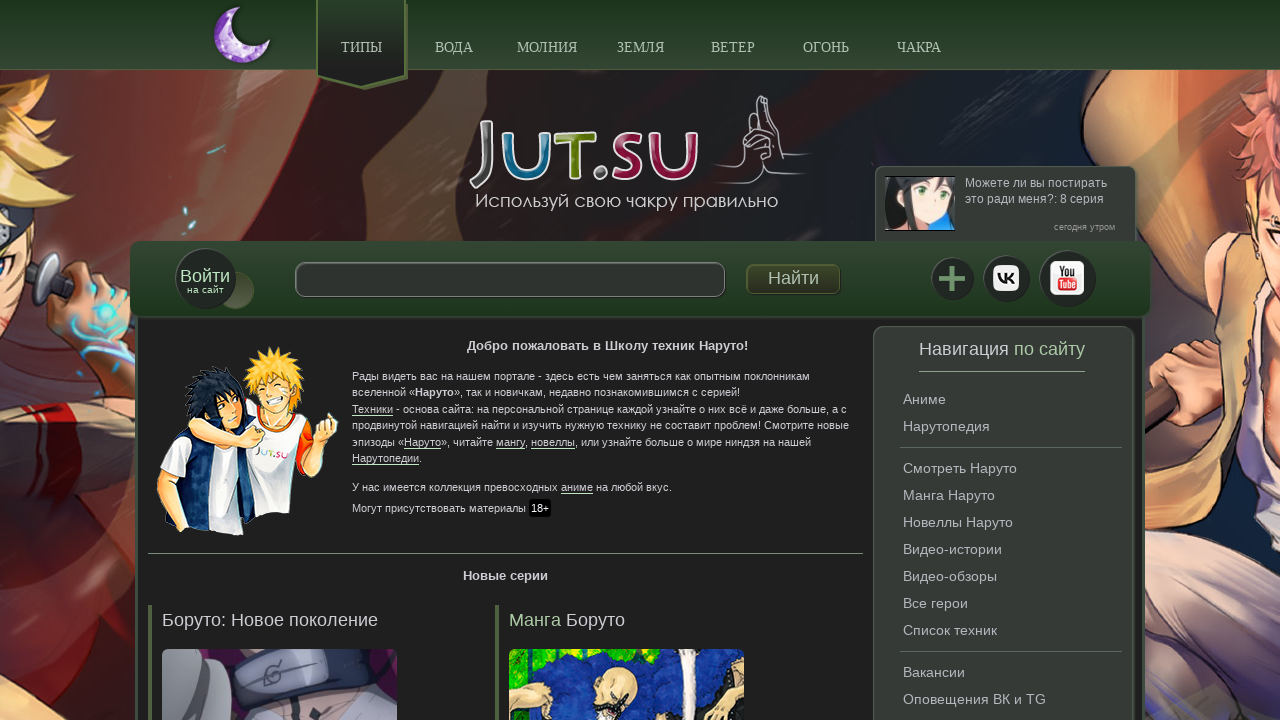

Navigated to homepage at https://jut.su/
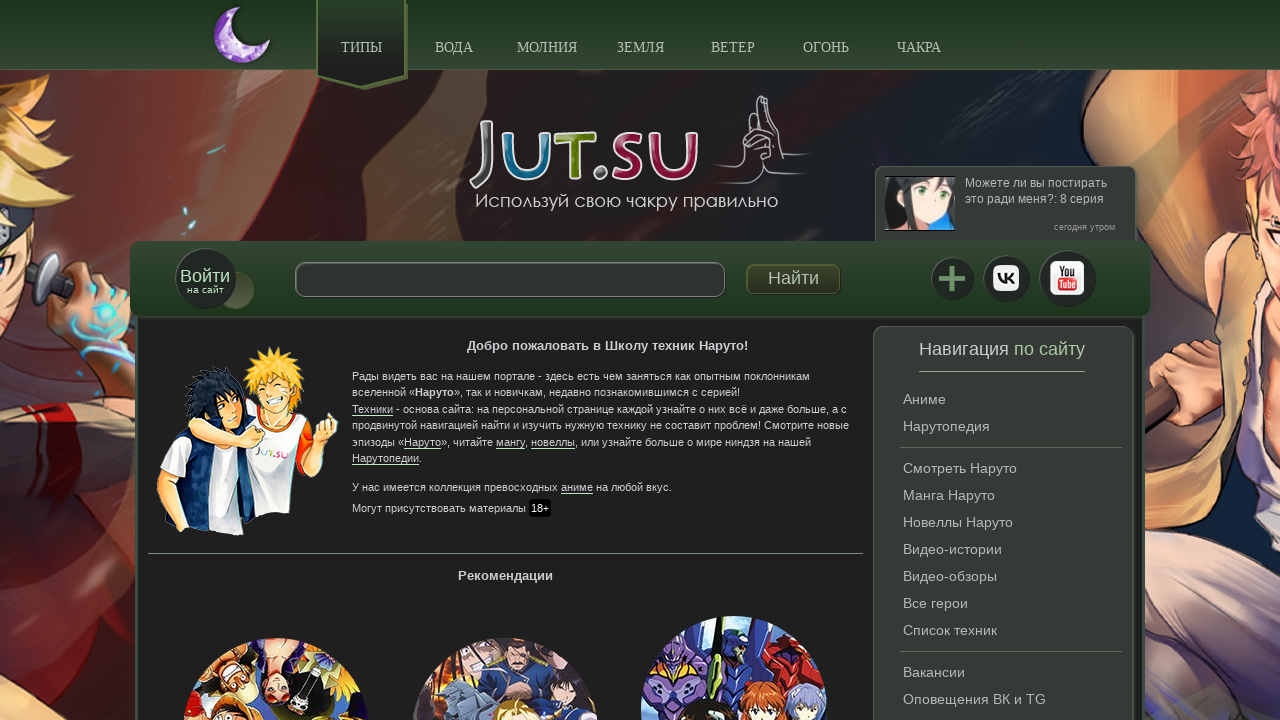

Clicked on the manga button to navigate to manga section at (1002, 522) on xpath=/html/body/div[5]/div[2]/div[1]/ul/li[6]/a
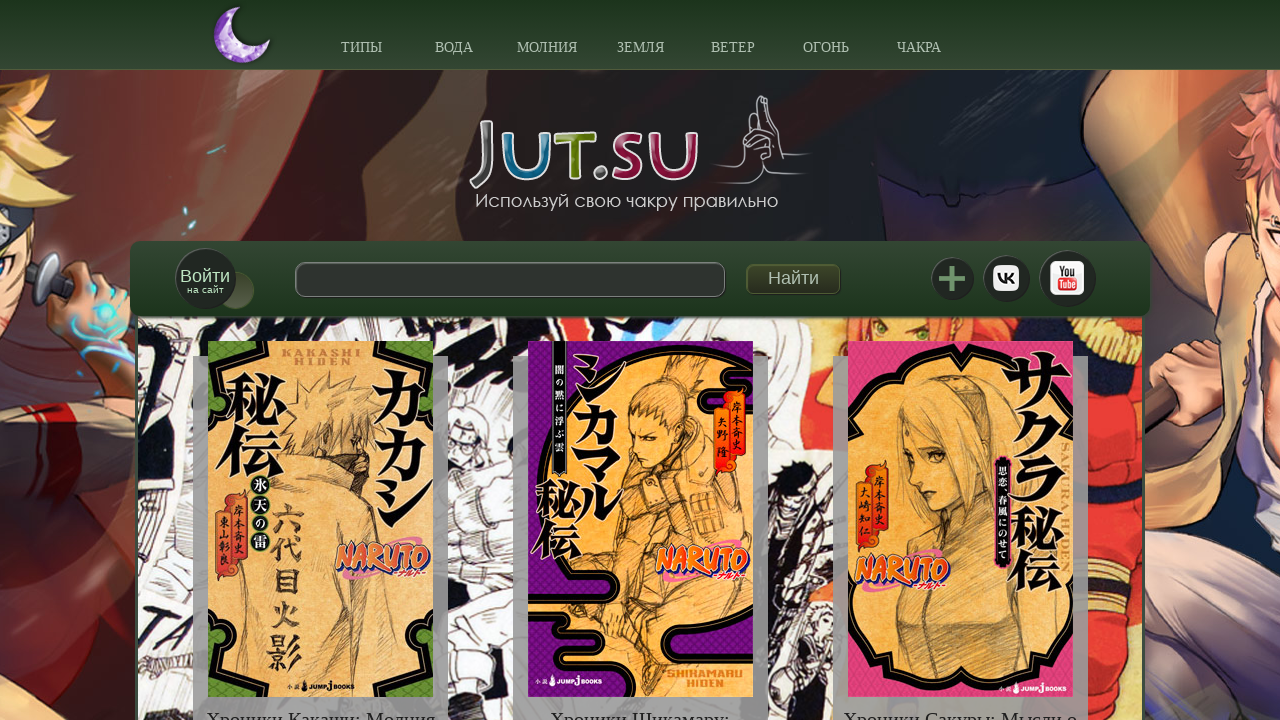

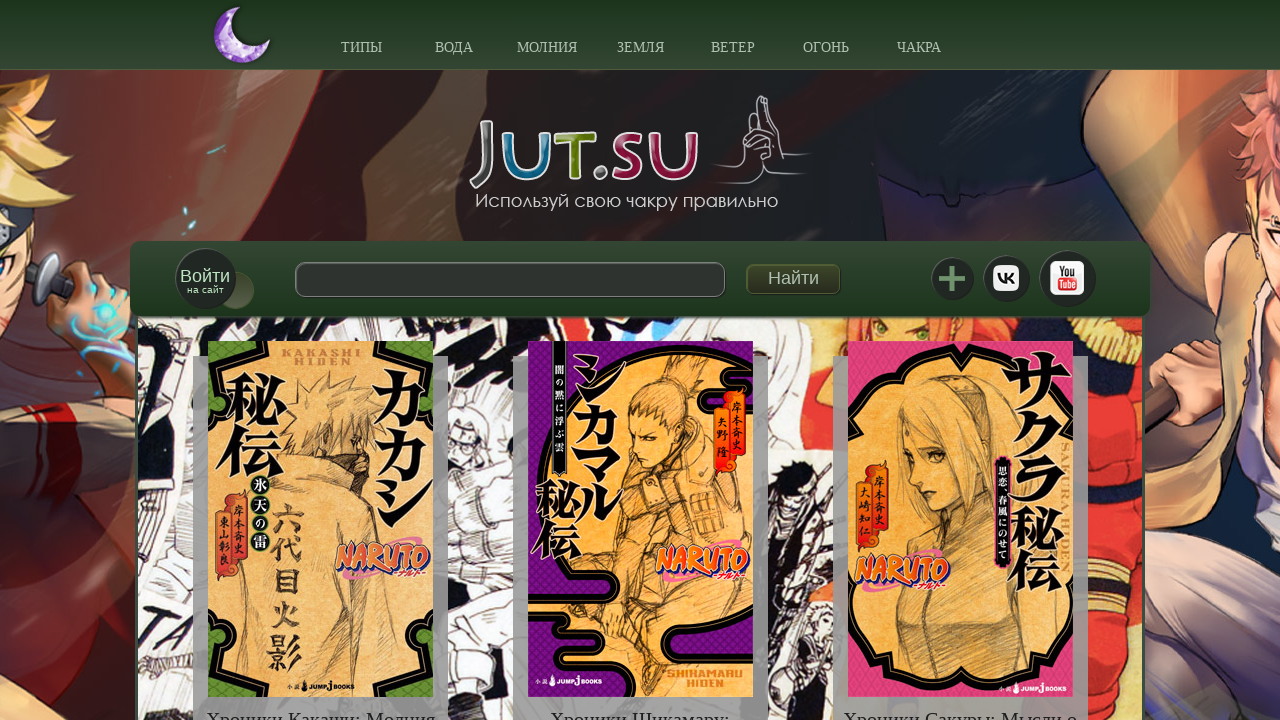